Tests that new todo items are appended to the bottom of the list and the counter shows correct count

Starting URL: https://demo.playwright.dev/todomvc

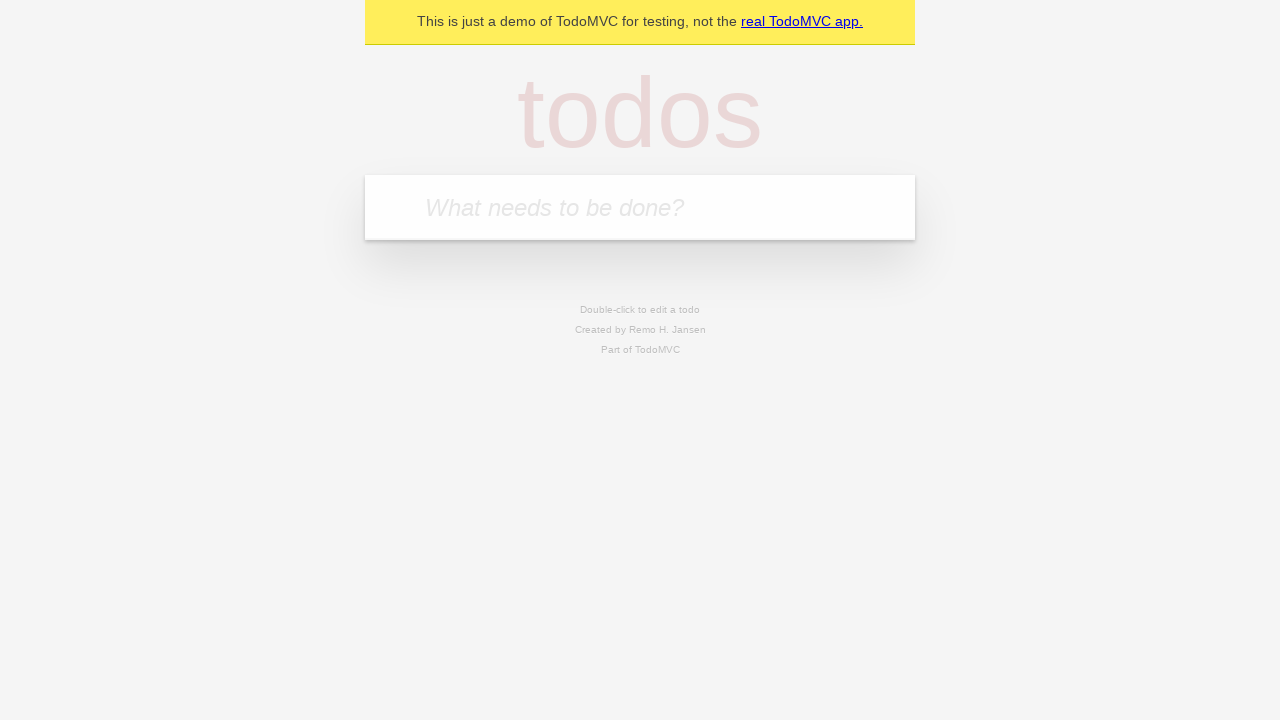

Located the todo input field
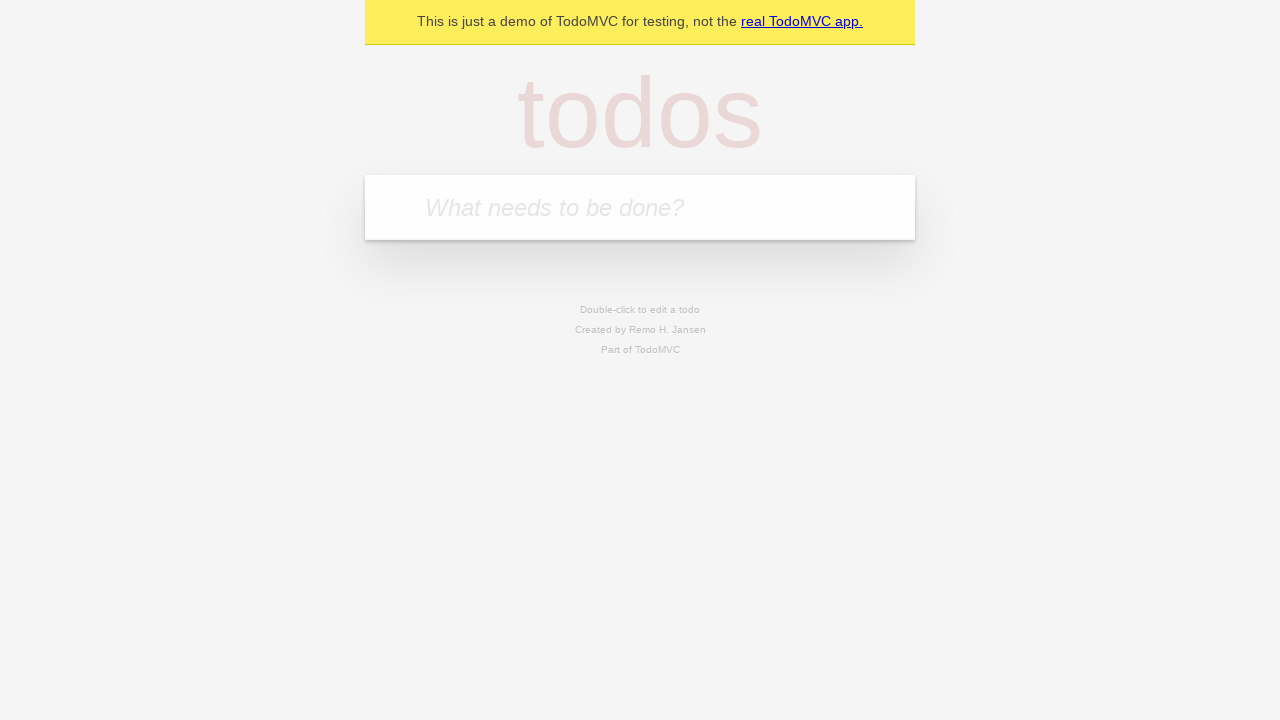

Filled first todo item: 'buy some cheese' on internal:attr=[placeholder="What needs to be done?"i]
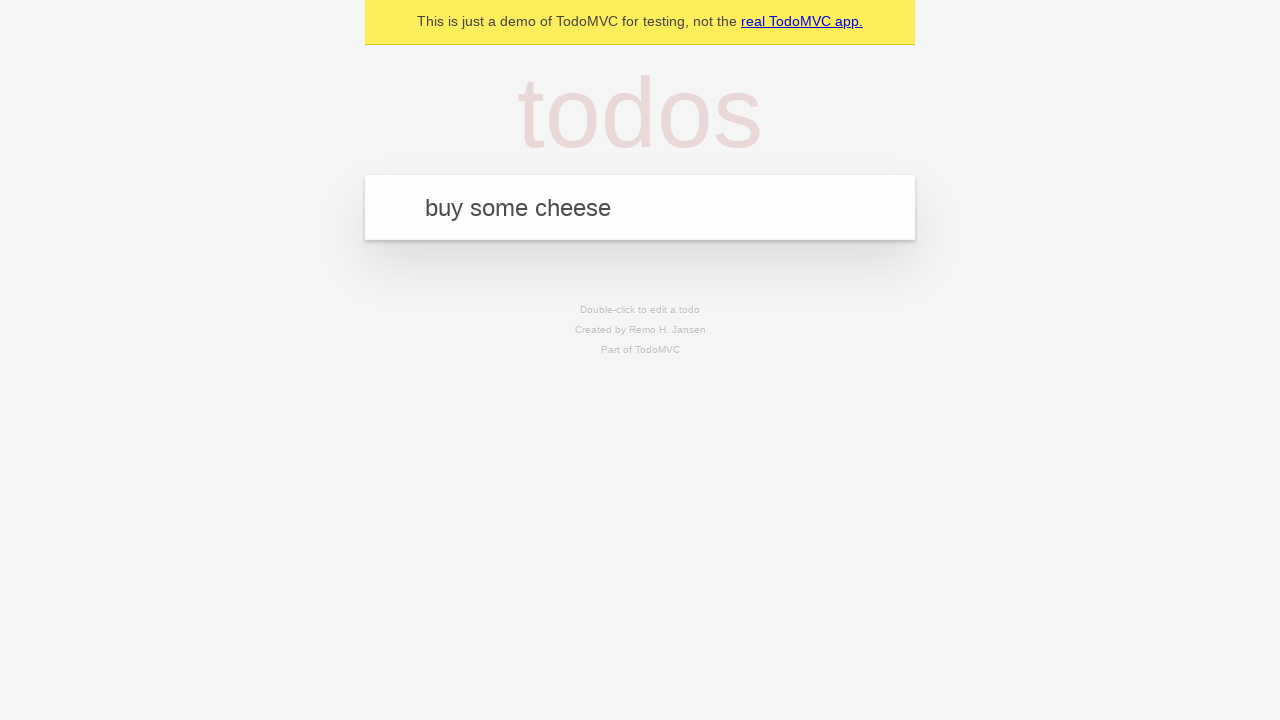

Pressed Enter to add first todo item on internal:attr=[placeholder="What needs to be done?"i]
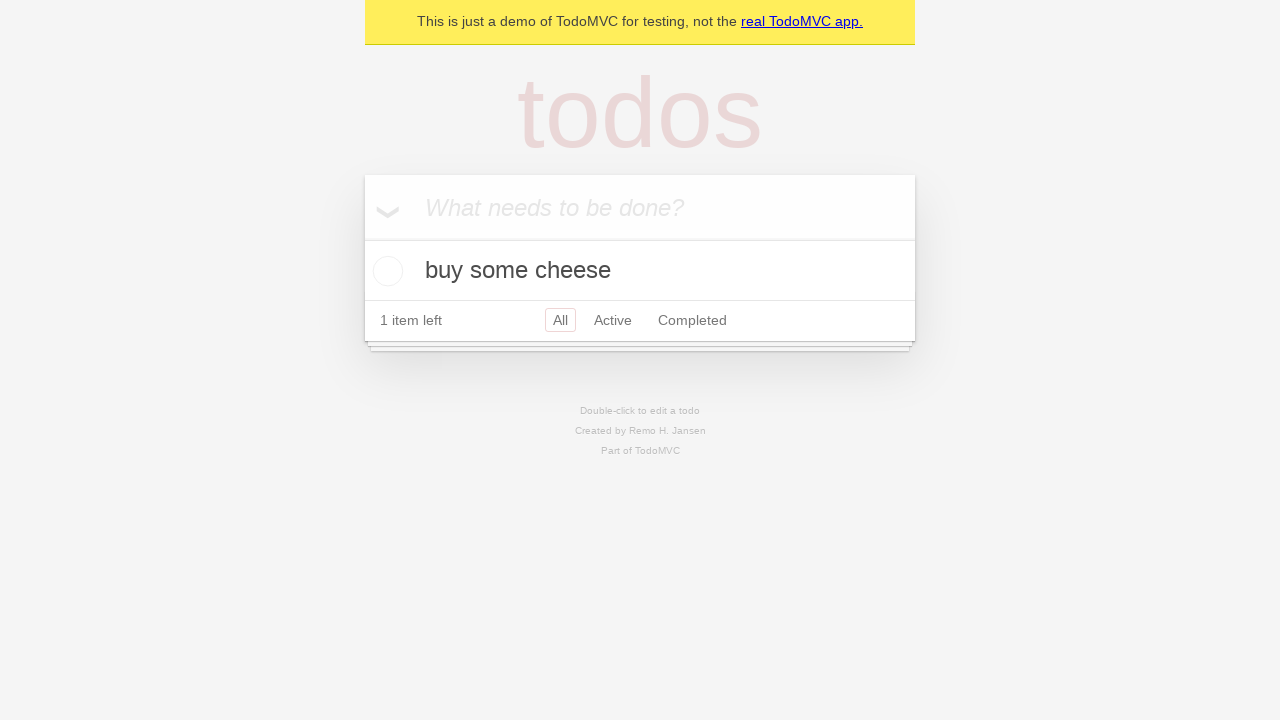

Filled second todo item: 'feed the cat' on internal:attr=[placeholder="What needs to be done?"i]
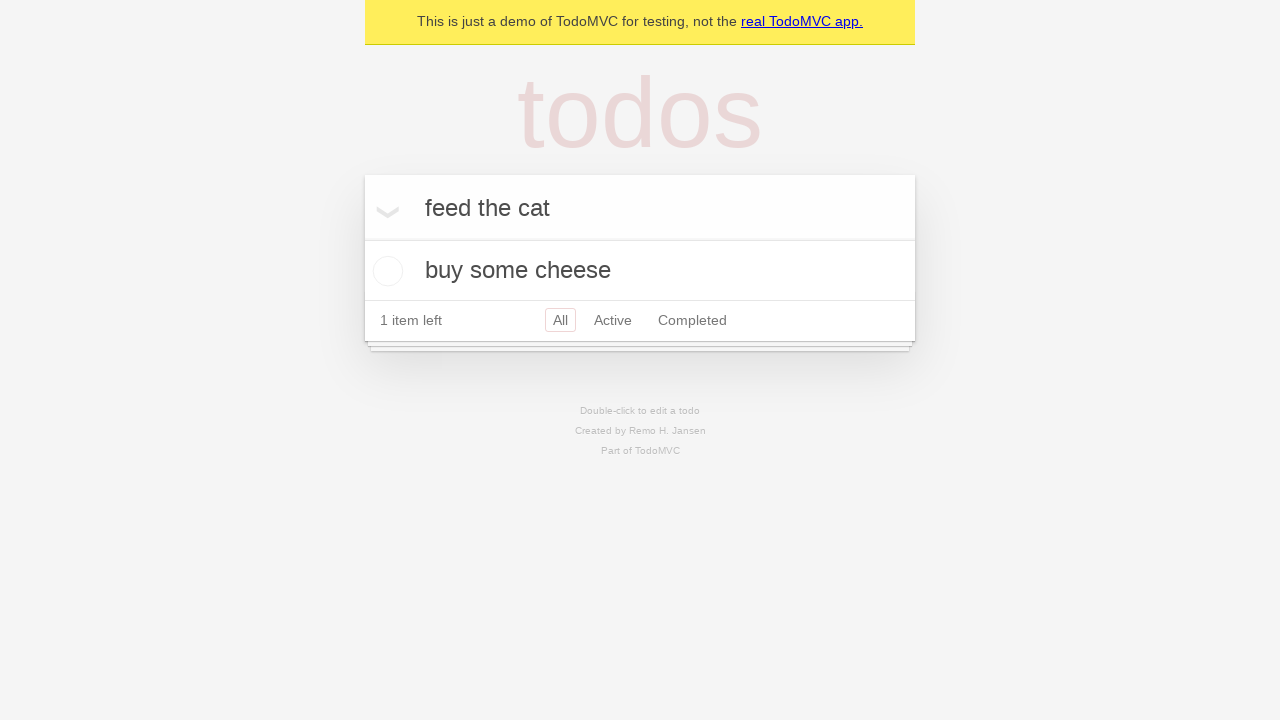

Pressed Enter to add second todo item on internal:attr=[placeholder="What needs to be done?"i]
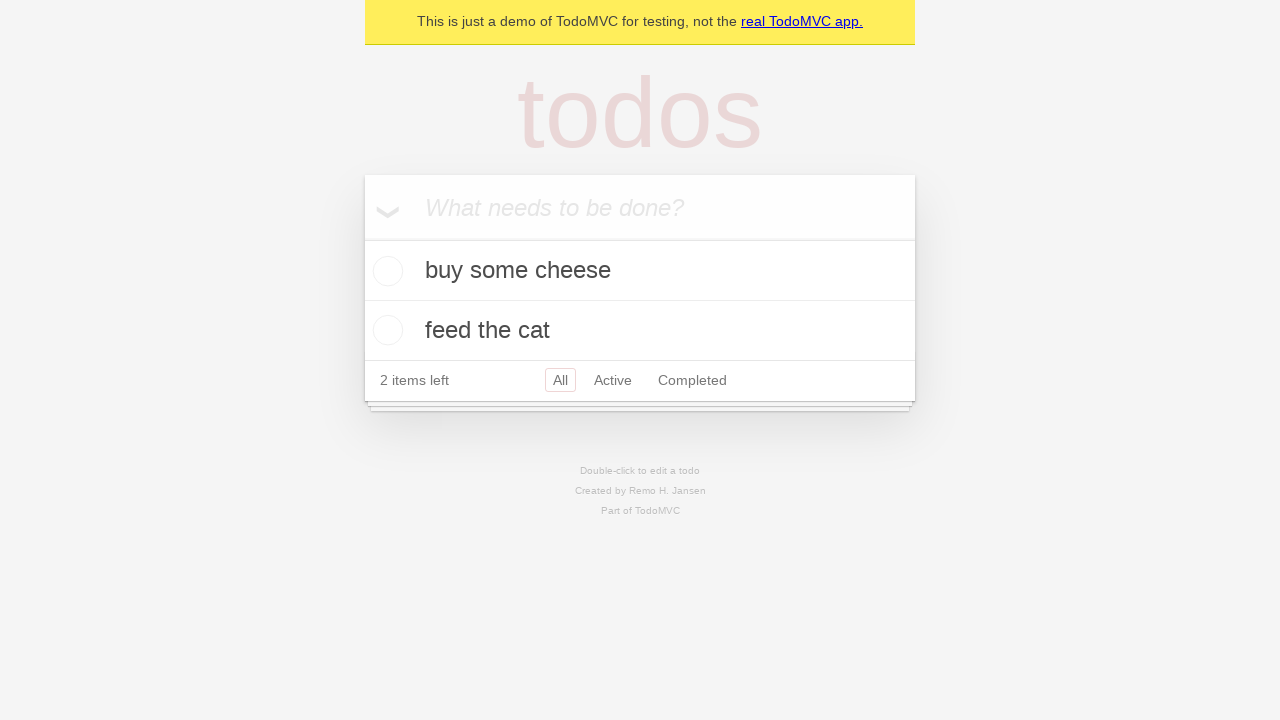

Filled third todo item: 'book a doctors appointment' on internal:attr=[placeholder="What needs to be done?"i]
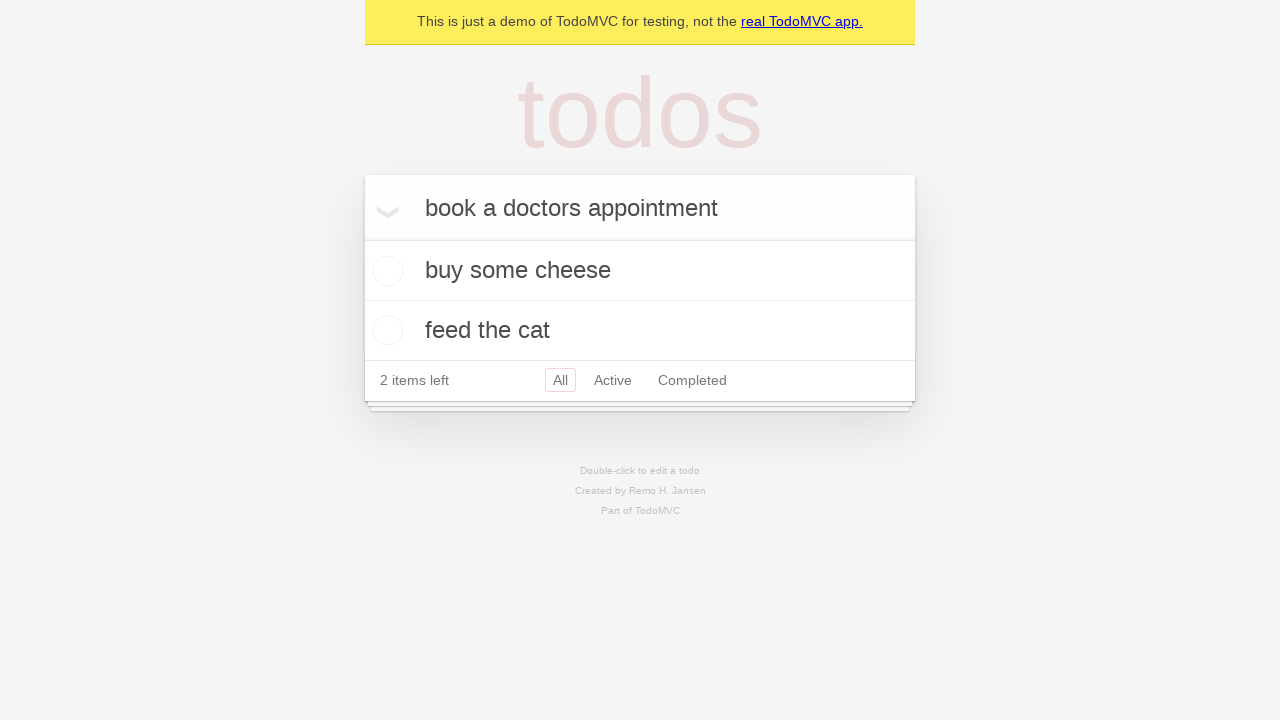

Pressed Enter to add third todo item on internal:attr=[placeholder="What needs to be done?"i]
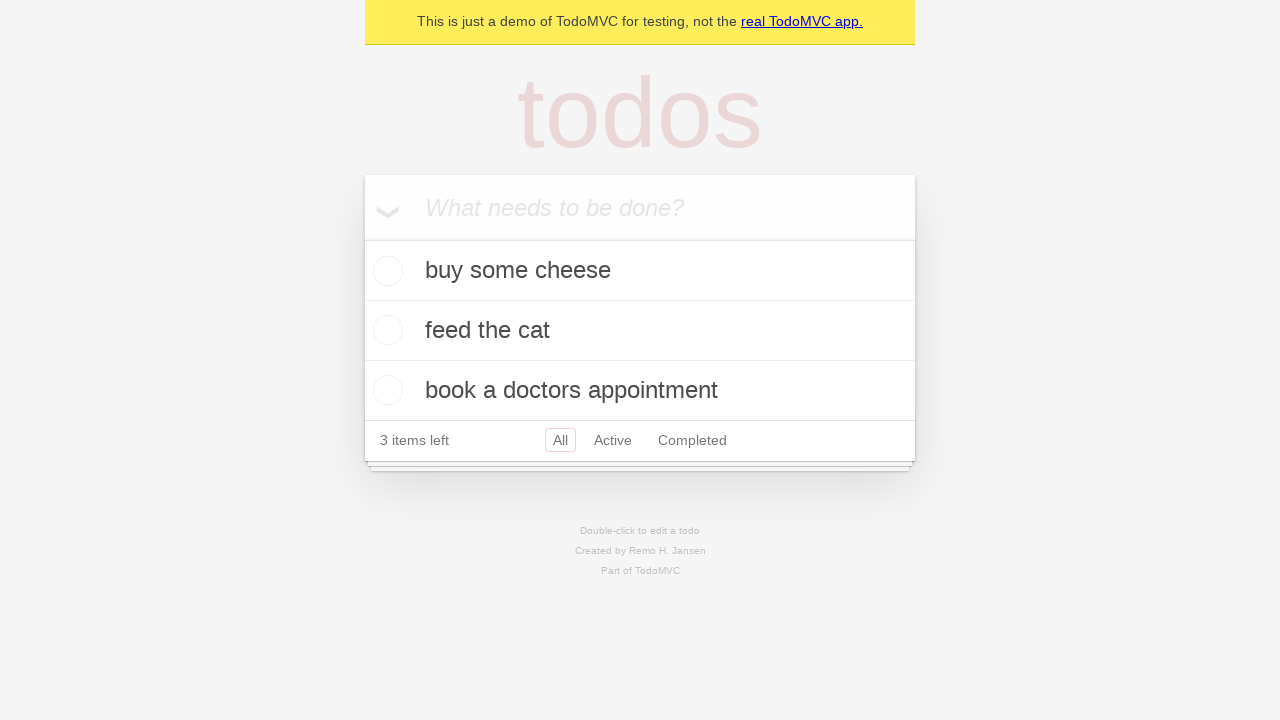

Verified all todos are visible and todo counter is displayed
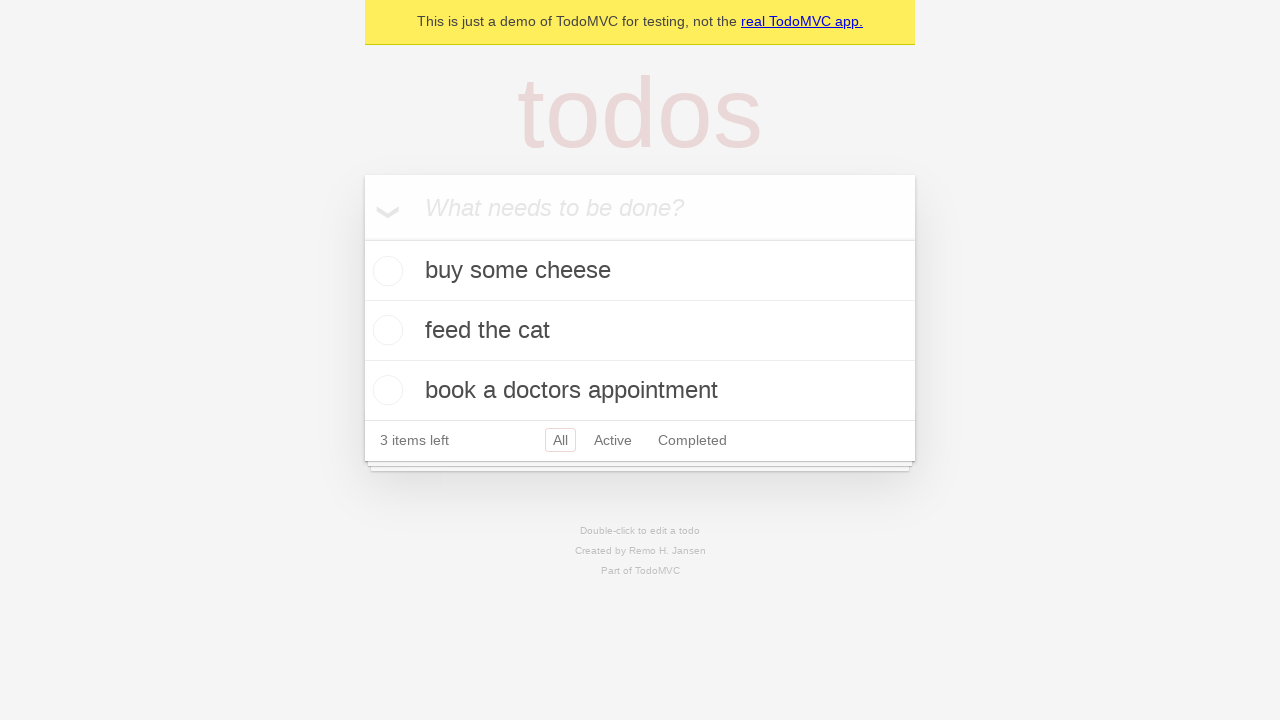

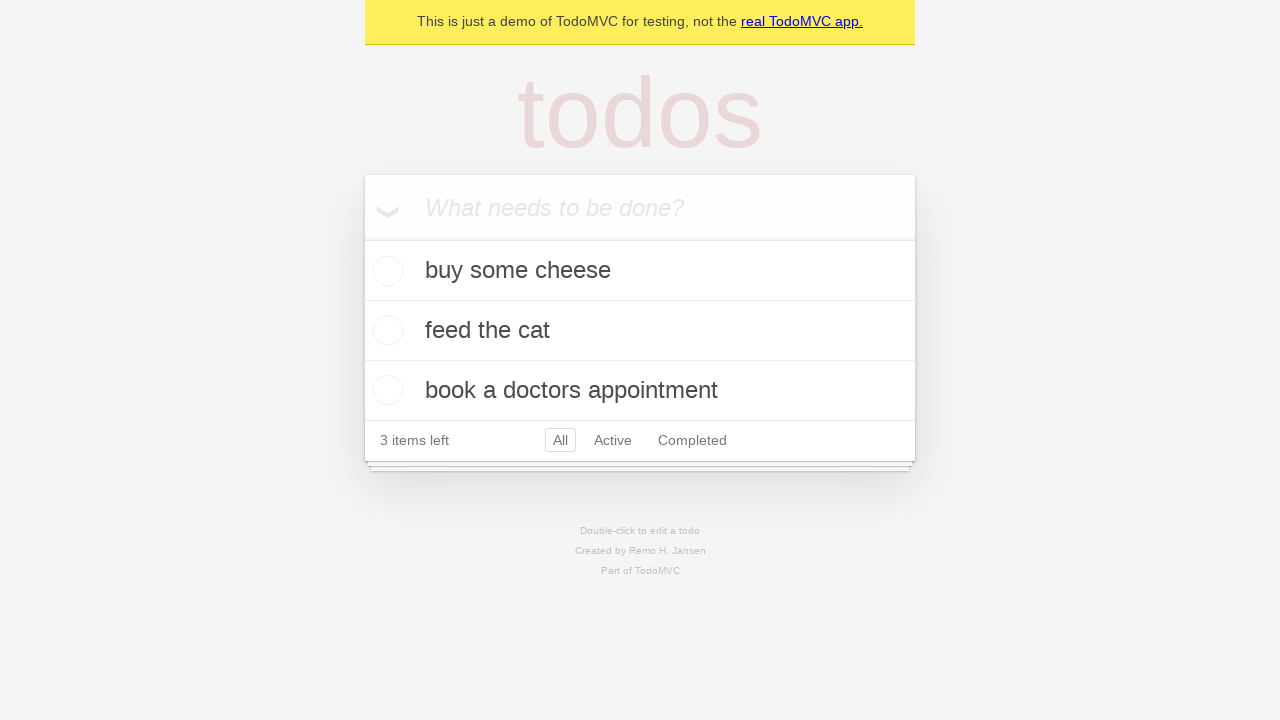